Tests checkbox functionality by checking the Automation checkbox and verifying it becomes checked

Starting URL: https://artoftesting.com/samplesiteforselenium

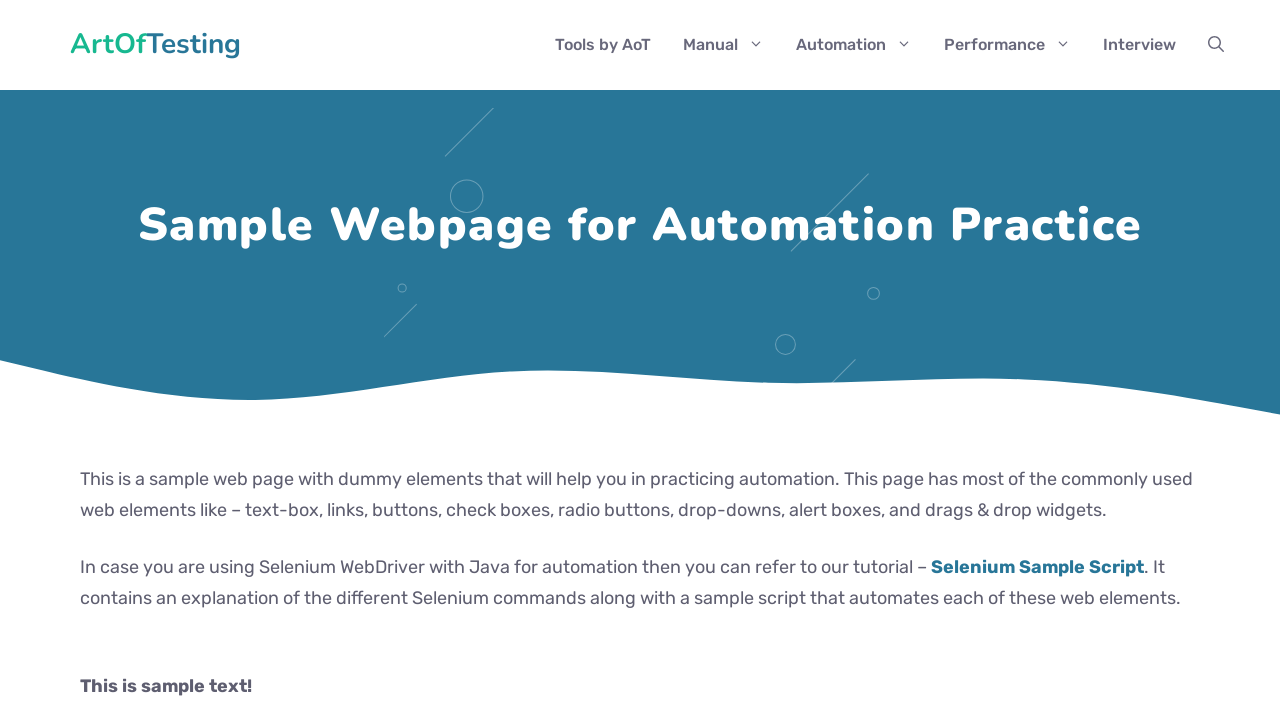

Checked the Automation checkbox at (86, 360) on .Automation
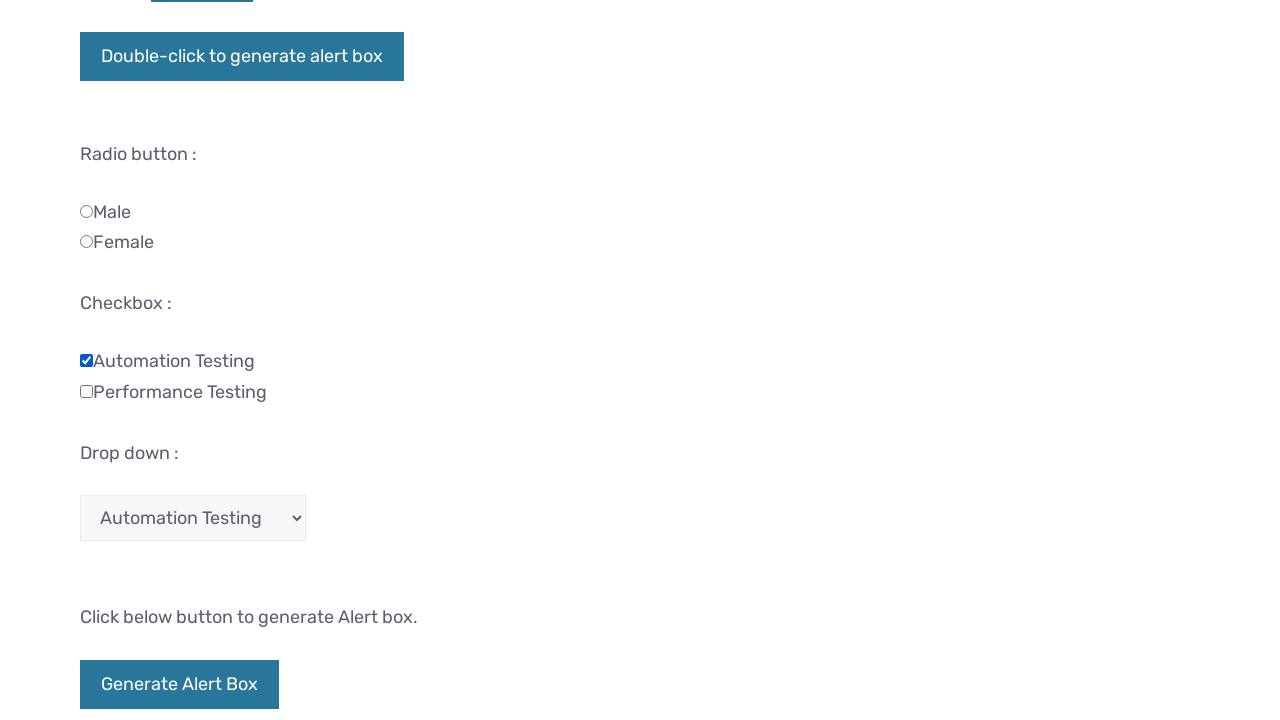

Verified that the Automation checkbox is checked
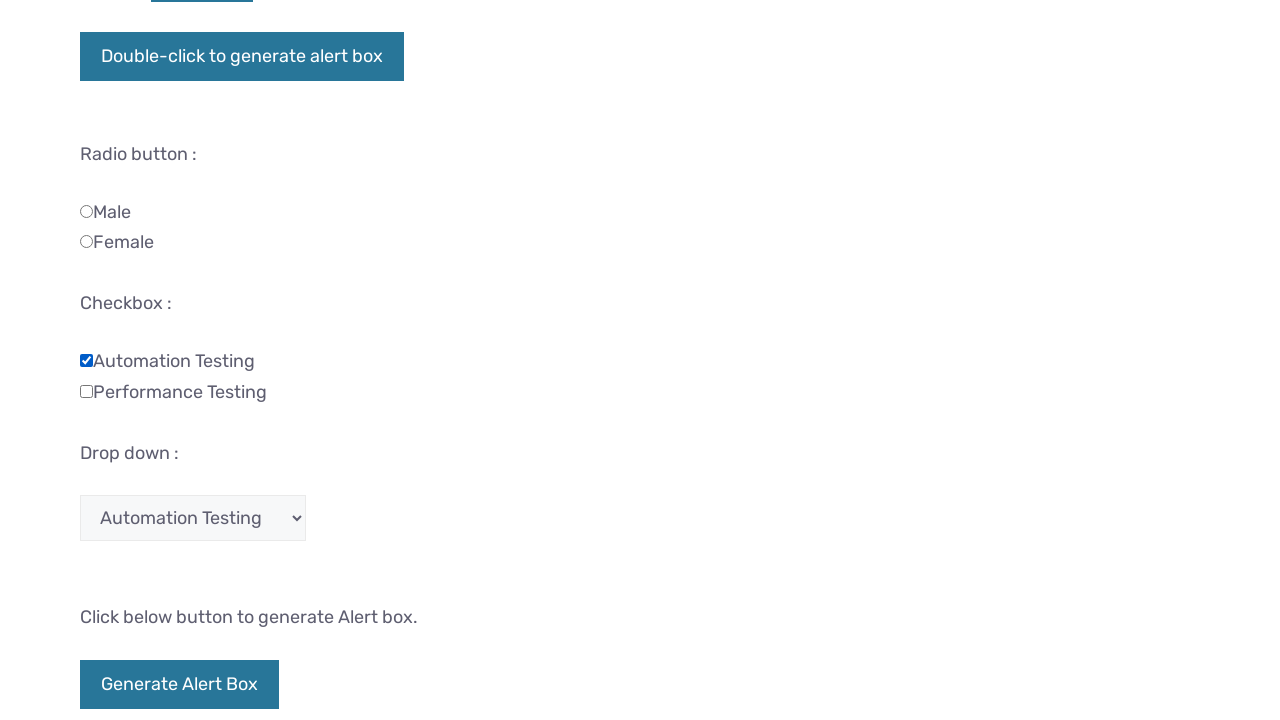

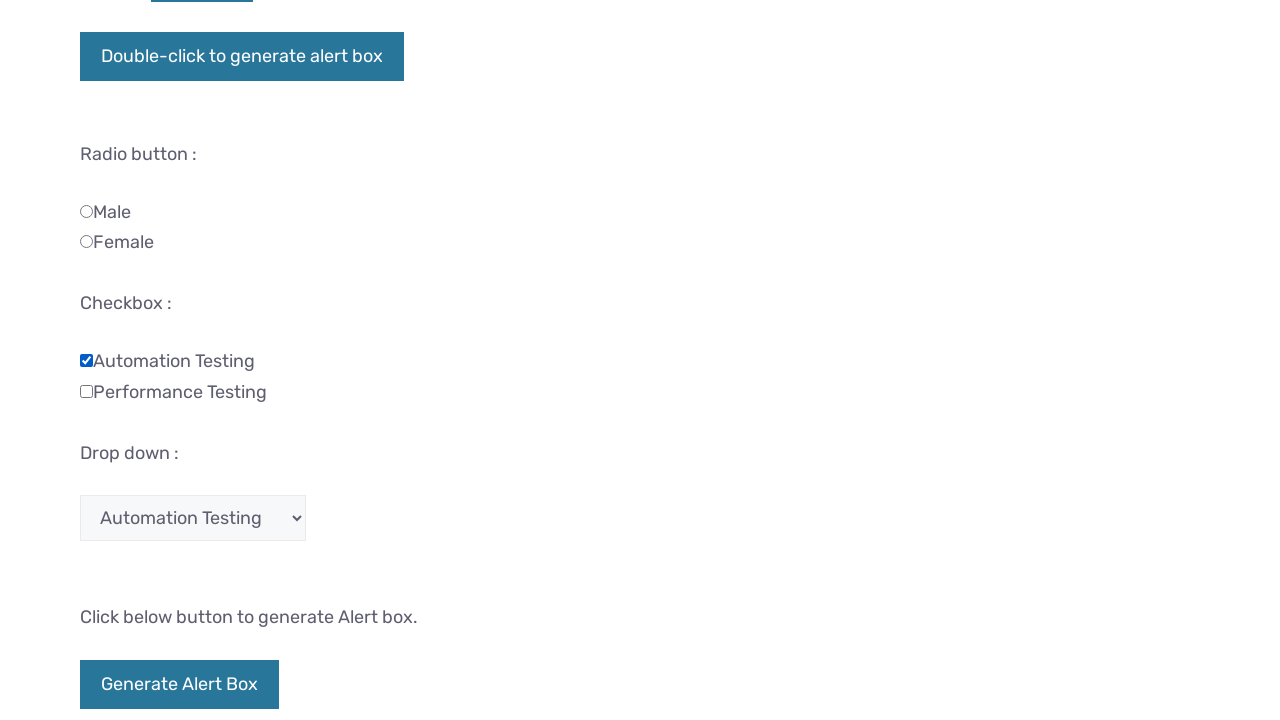